Tests JavaScript prompt dialog by clicking the third button, entering a name in the prompt, accepting it, and verifying the name appears in the result message

Starting URL: https://the-internet.herokuapp.com/javascript_alerts

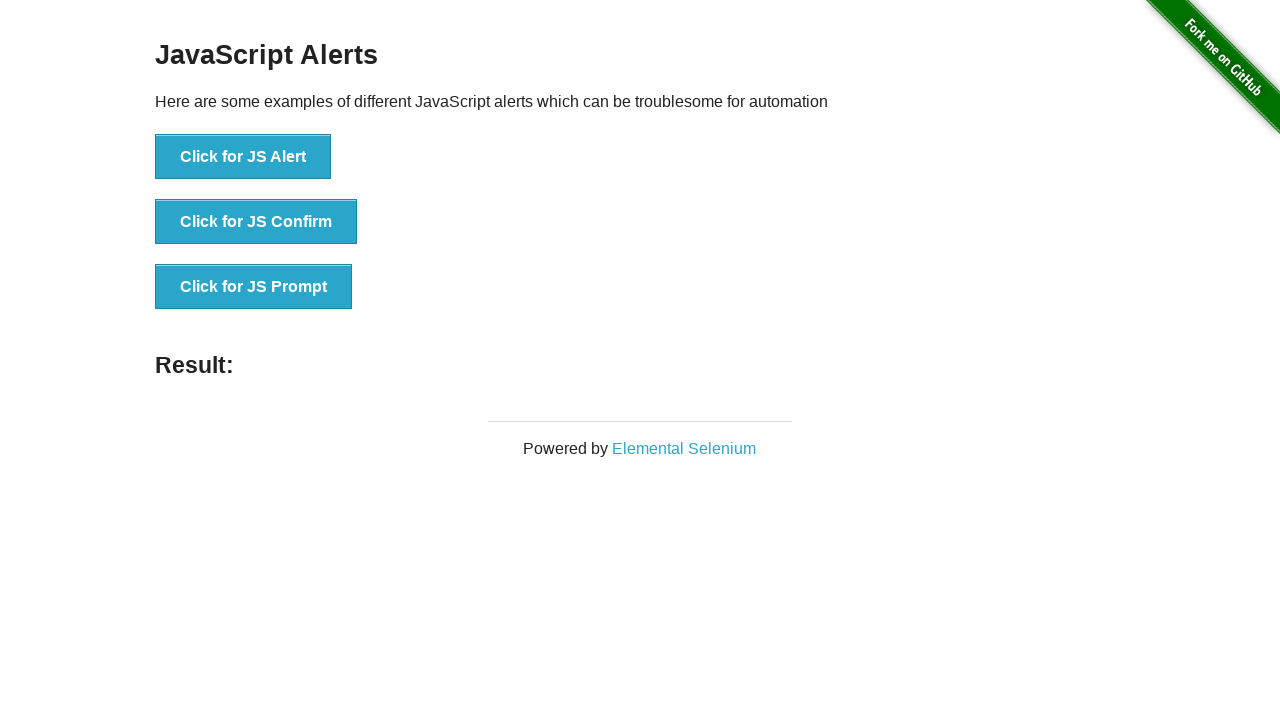

Set up dialog handler to accept prompt with 'Marcus Webb'
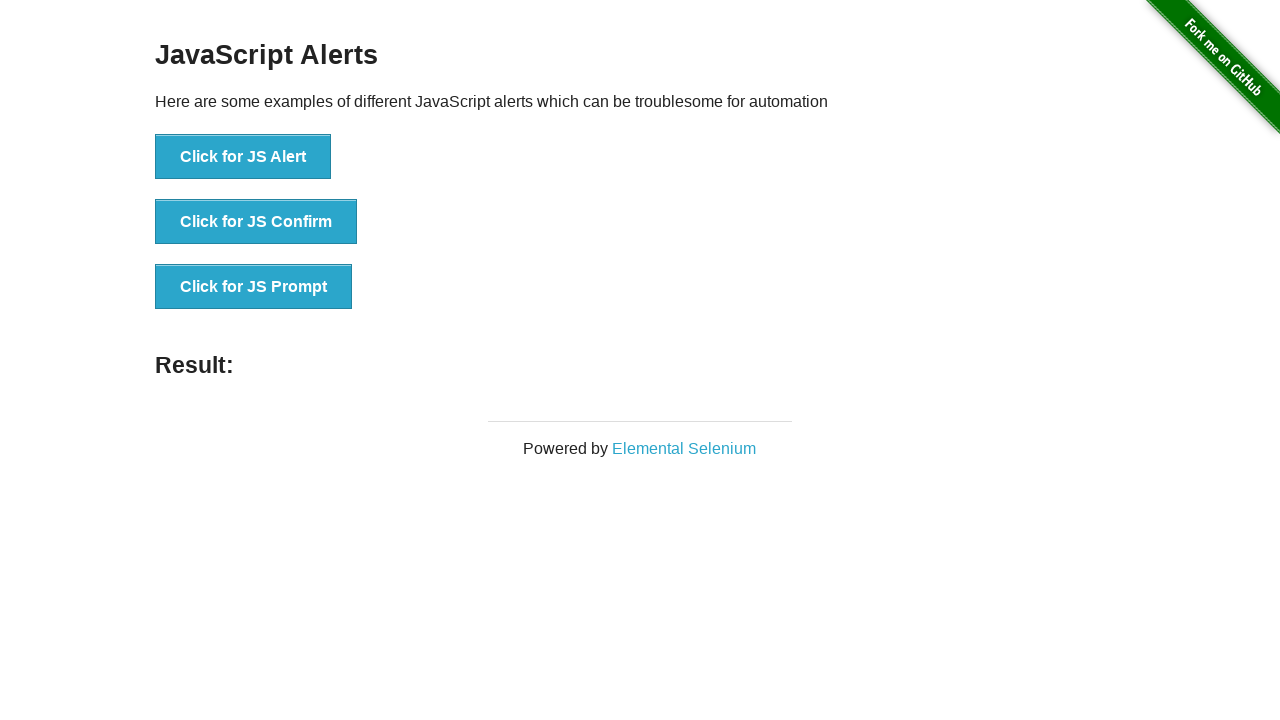

Clicked the third button to trigger JavaScript prompt dialog at (254, 287) on xpath=//*[text()='Click for JS Prompt']
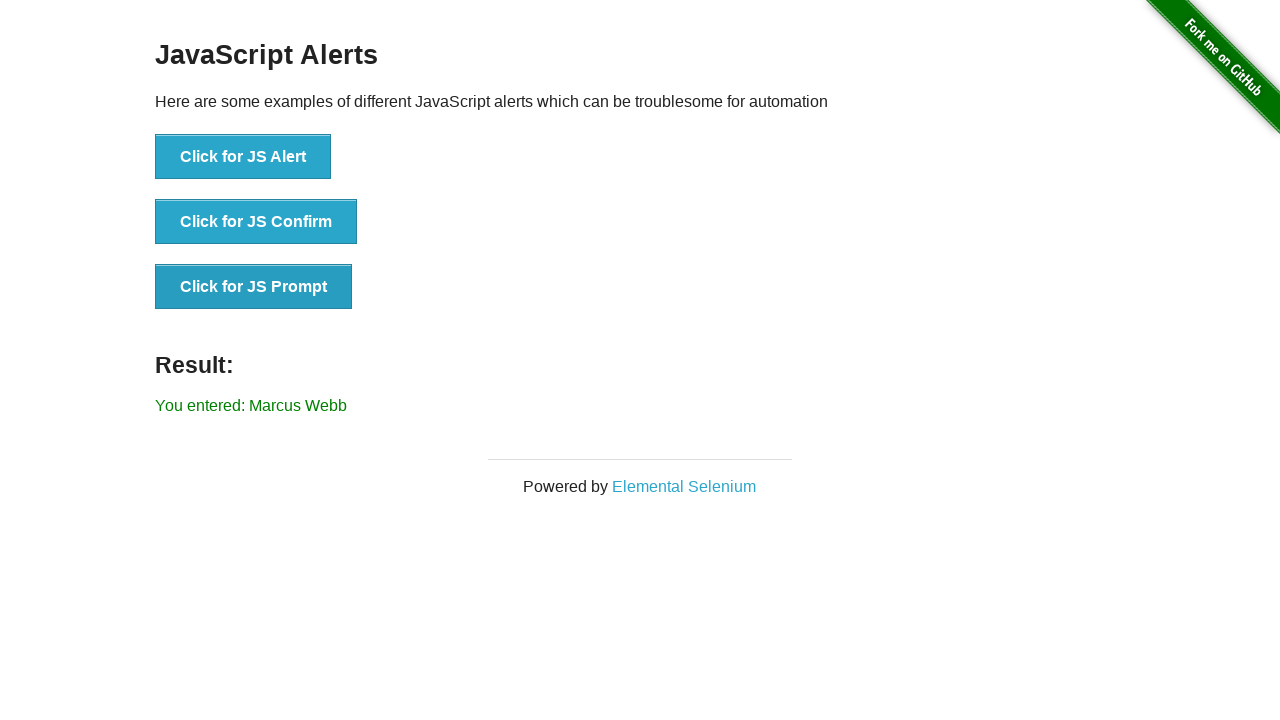

Waited for result message to appear
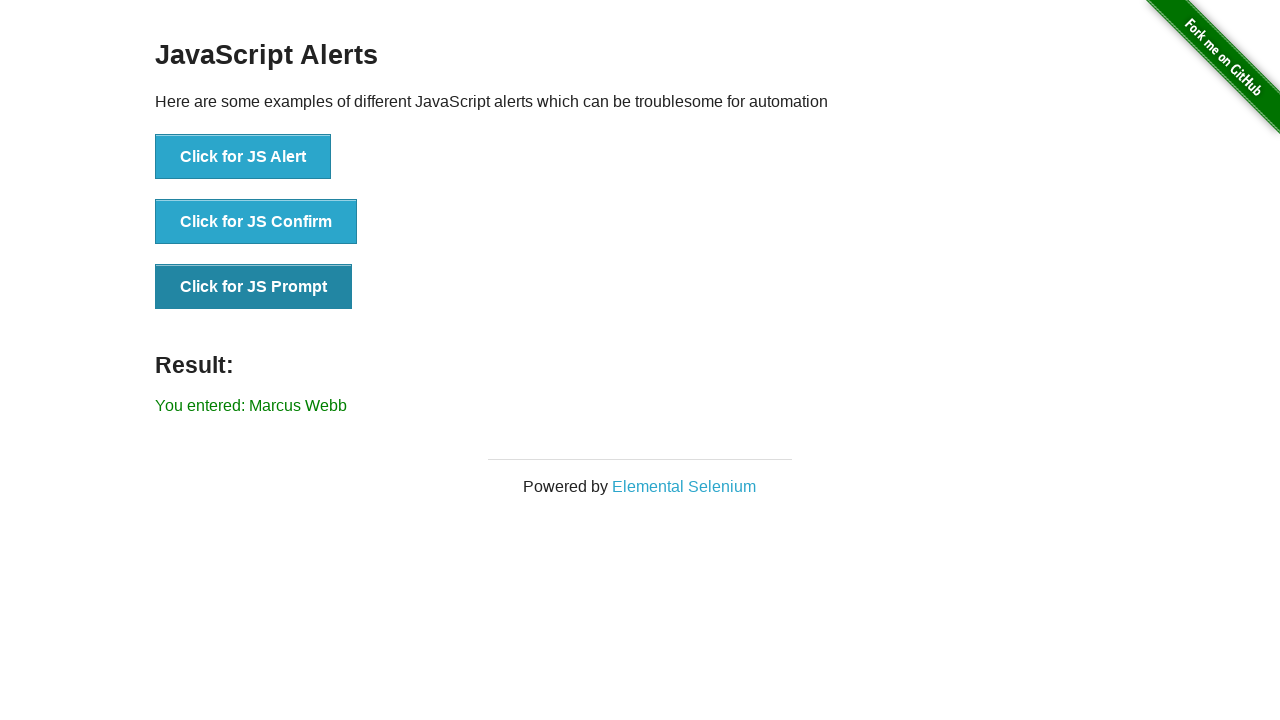

Retrieved result message text
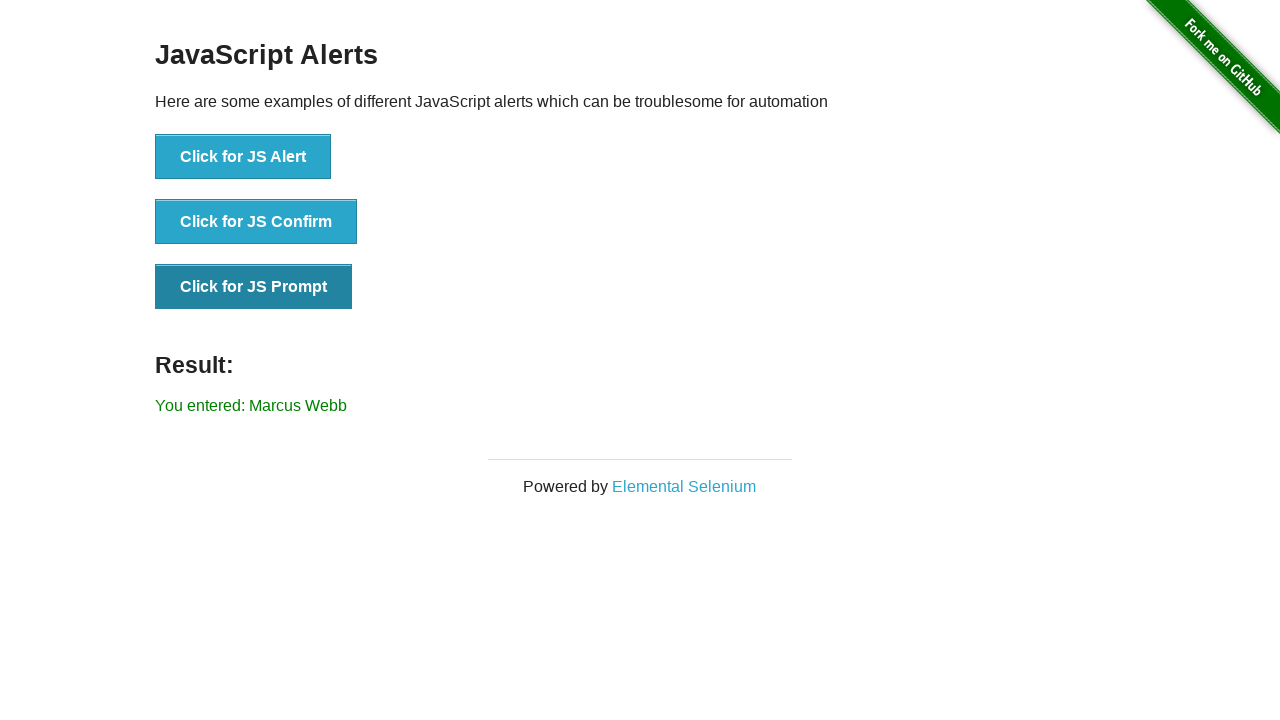

Verified that 'Marcus Webb' appears in the result message
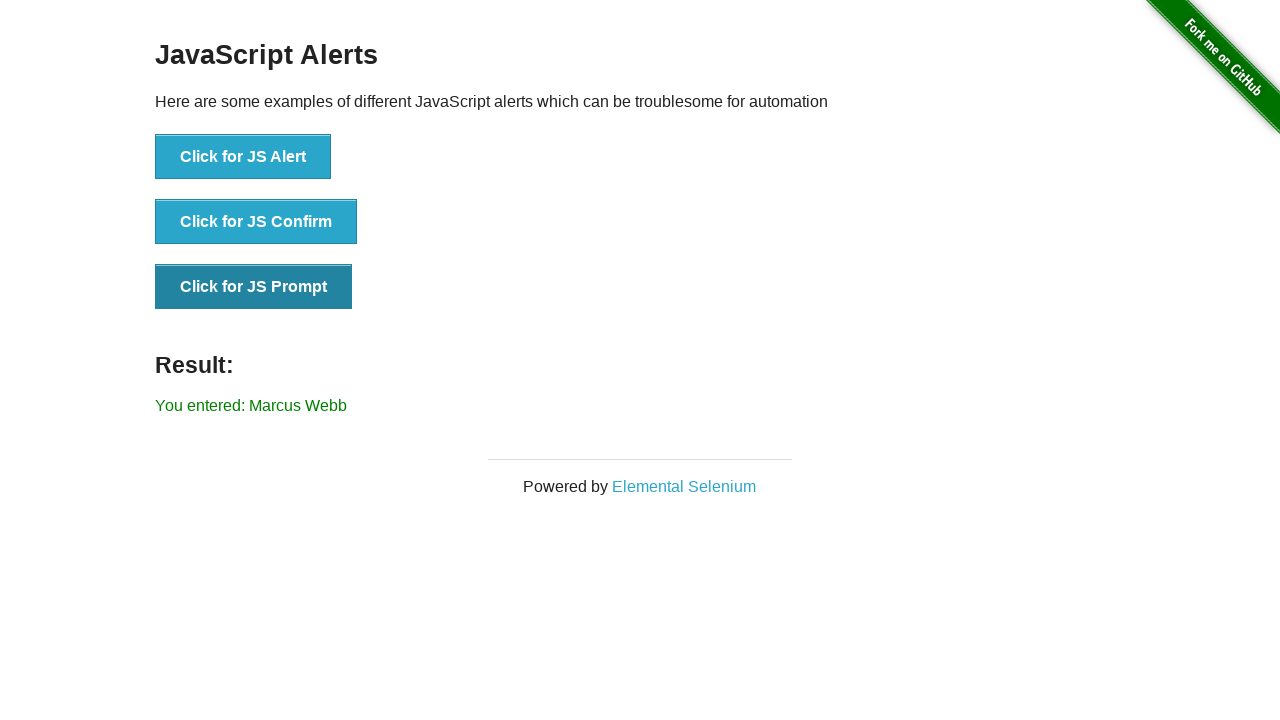

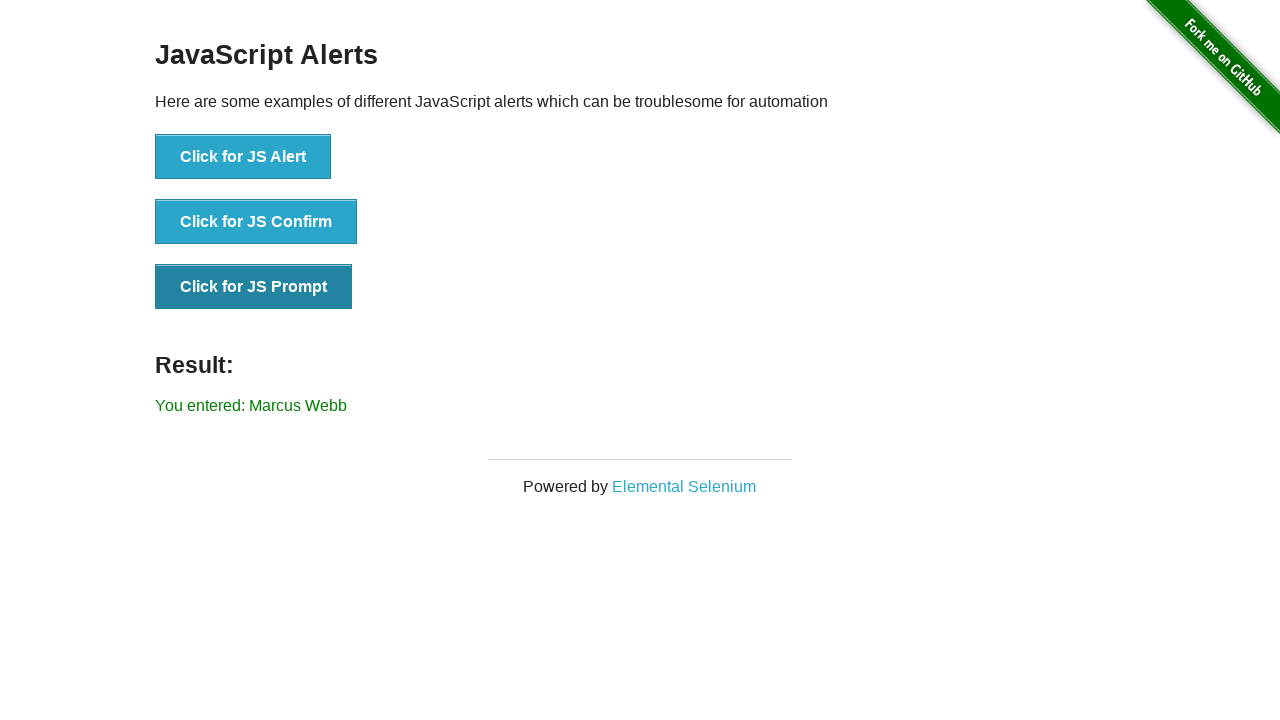